Tests the progress bar widget on DemoQA by navigating to the Widgets section, clicking on Progress Bar, starting the progress bar, and verifying it reaches a specific percentage value.

Starting URL: https://demoqa.com/

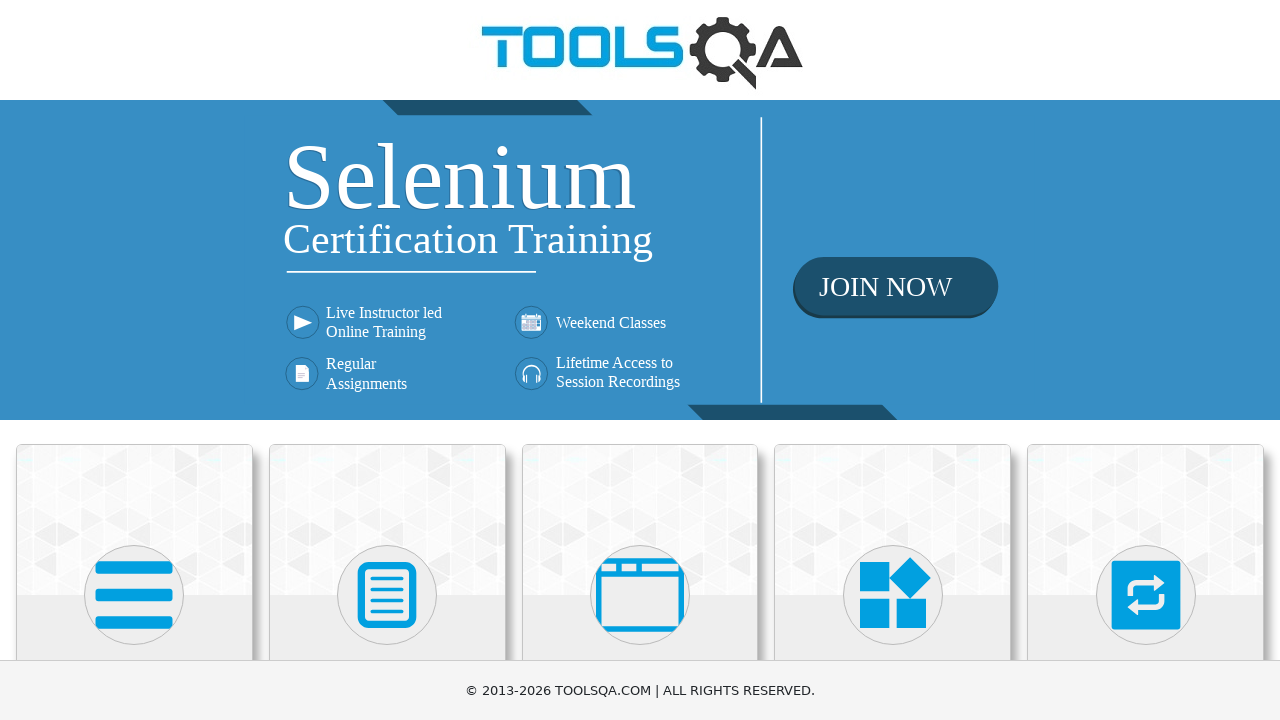

Clicked on Widgets card on homepage at (893, 360) on div.card-body:has-text('Widgets')
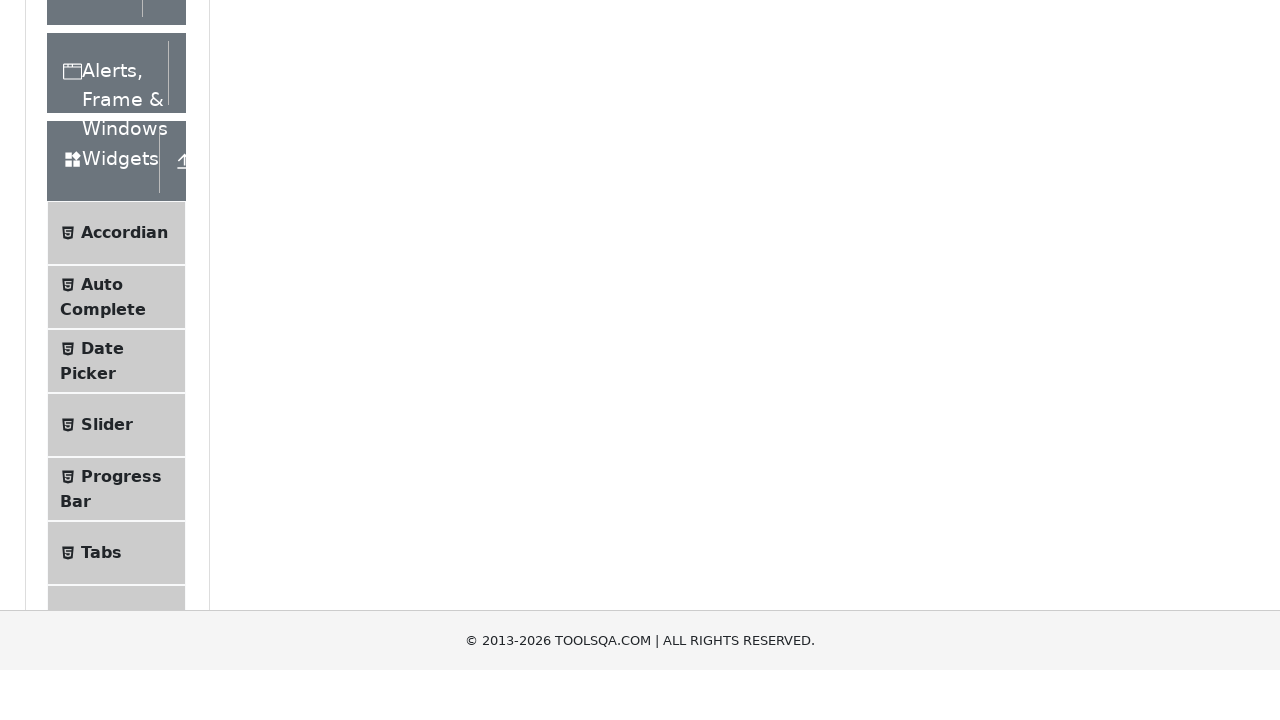

Clicked on Progress Bar menu item at (121, 348) on text=Progress Bar
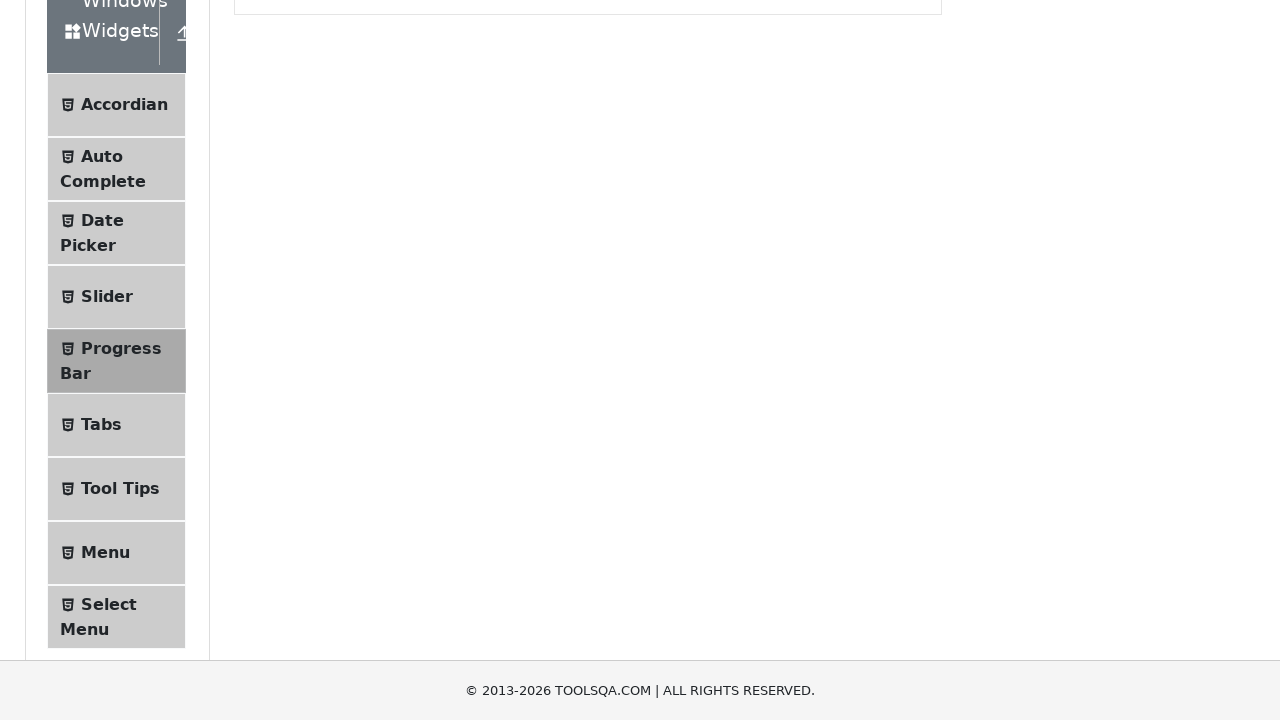

Clicked Start button to begin progress bar at (266, 314) on #startStopButton
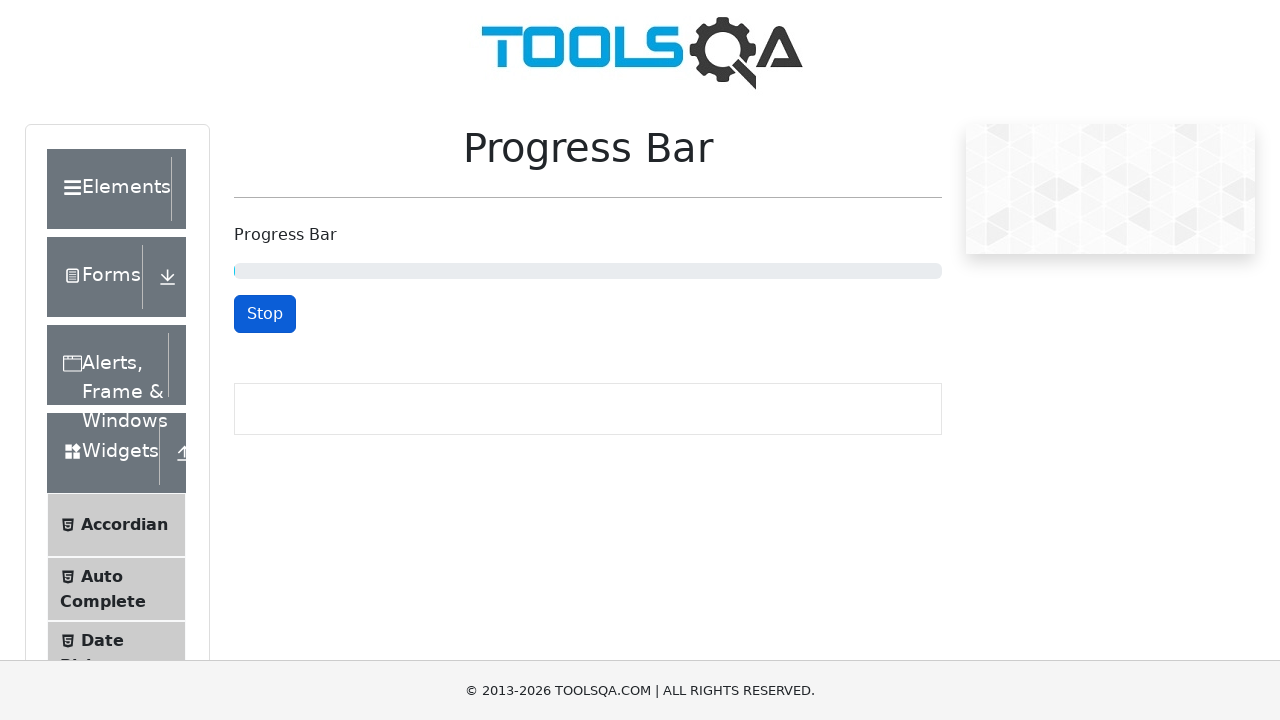

Progress bar reached approximately 22% or higher
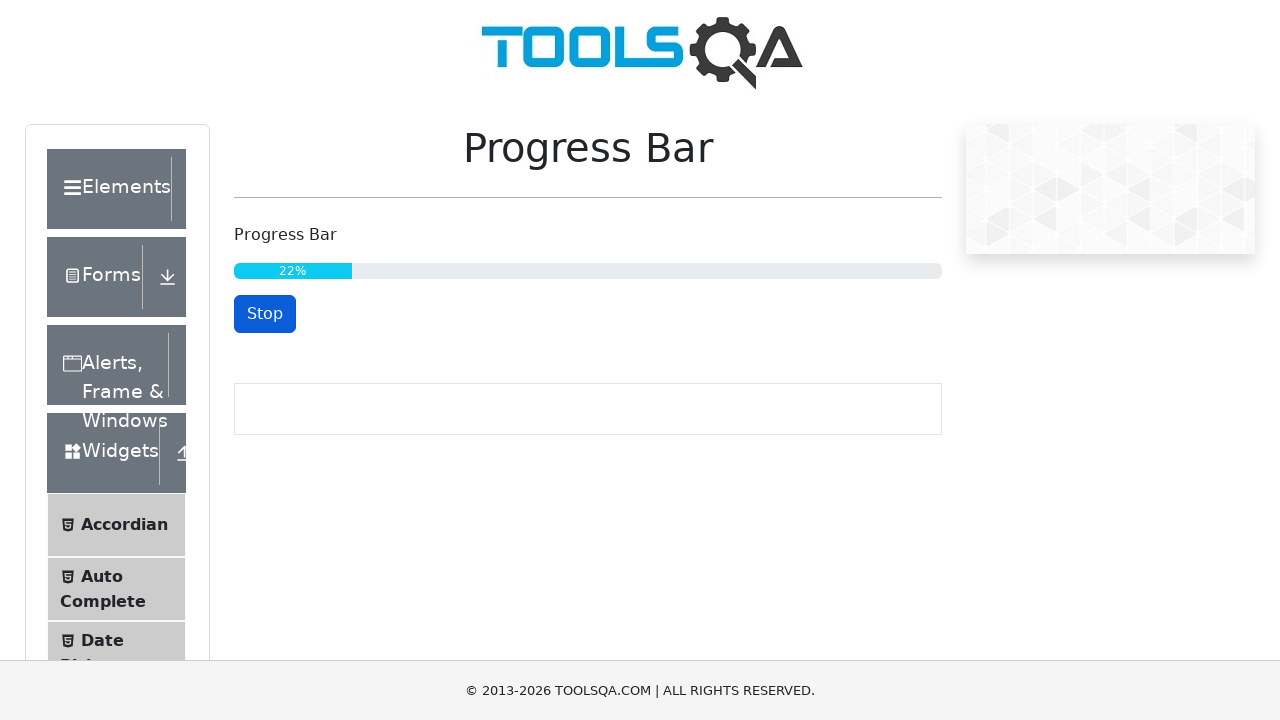

Clicked Stop button to stop the progress bar at (265, 314) on #startStopButton
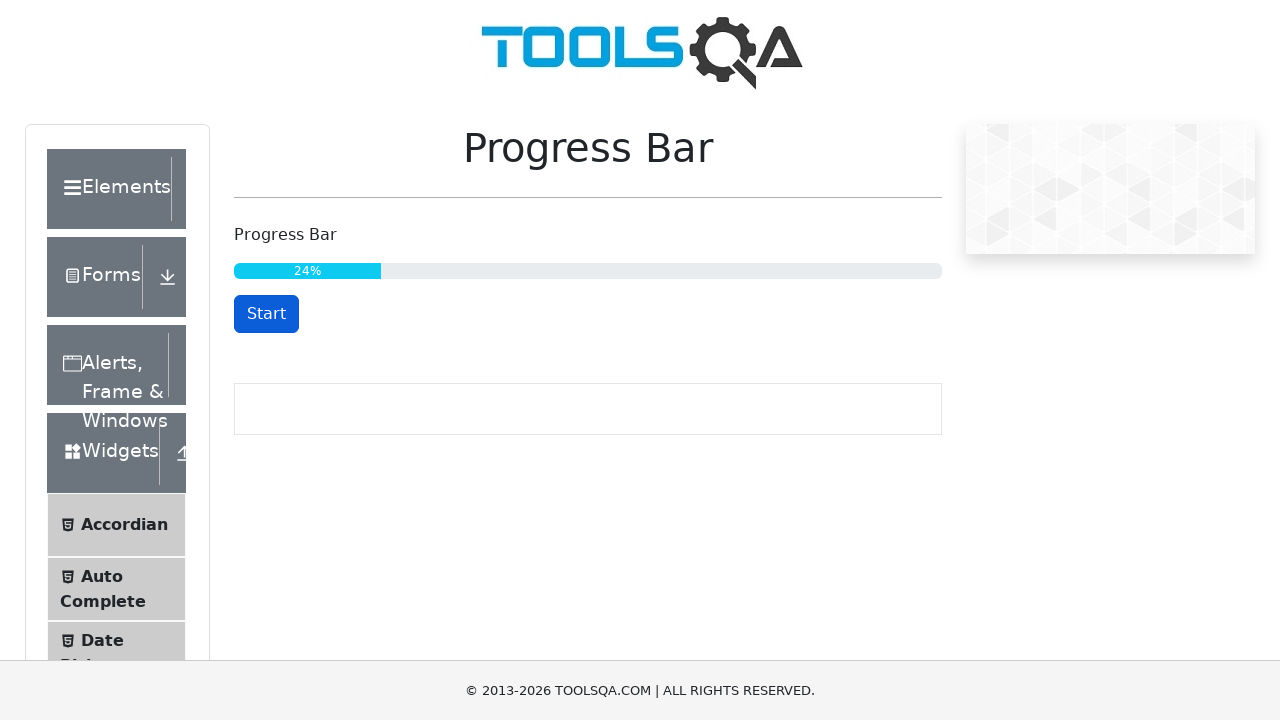

Retrieved progress bar value from DOM
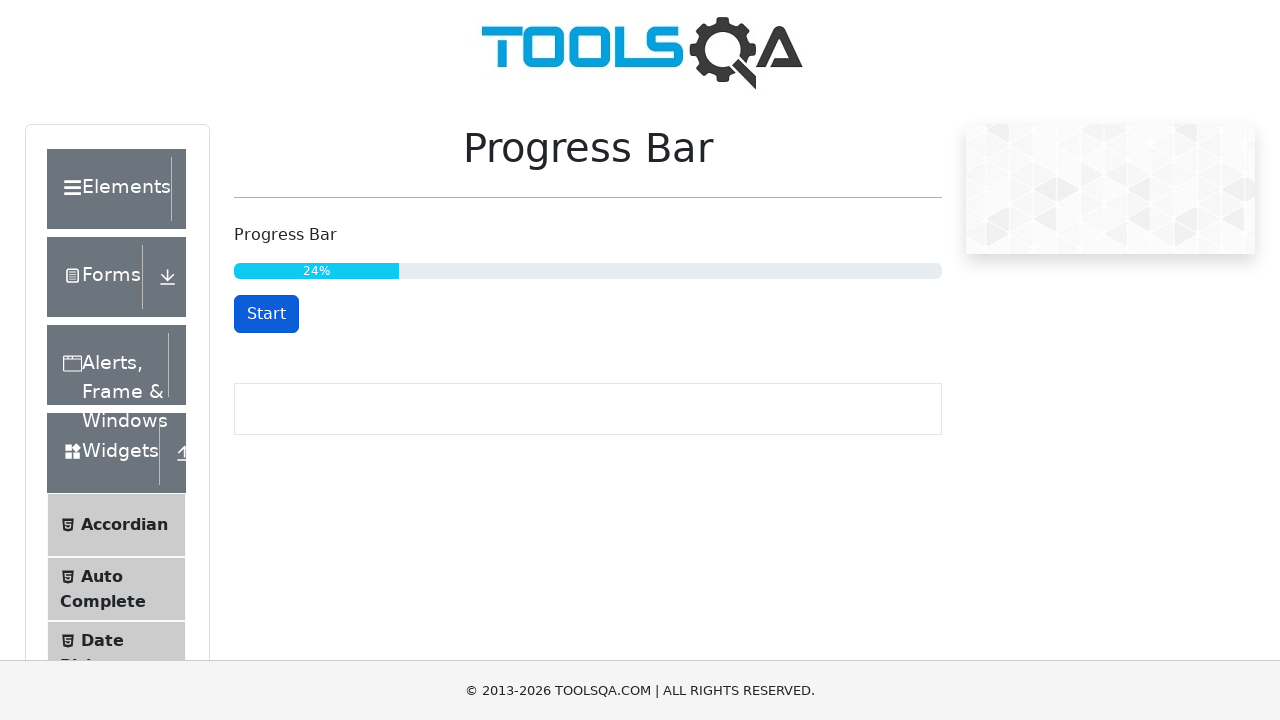

Verified progress bar value is 24% (>= 22%)
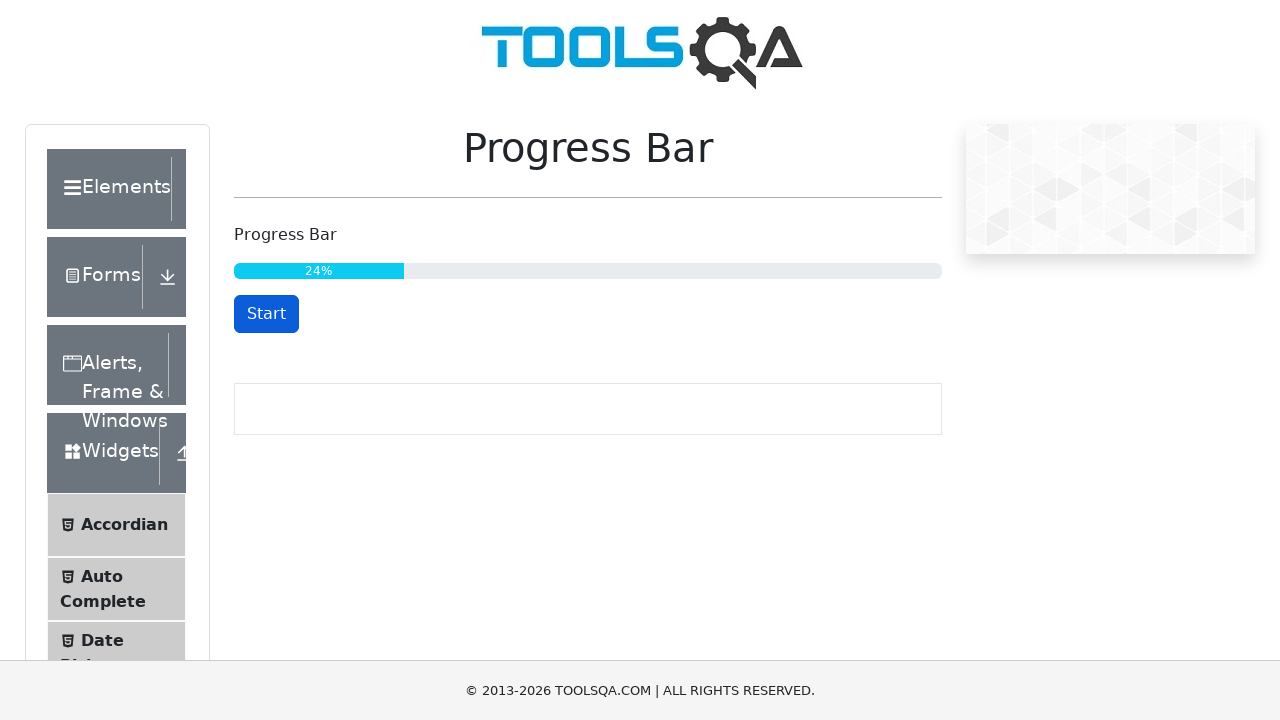

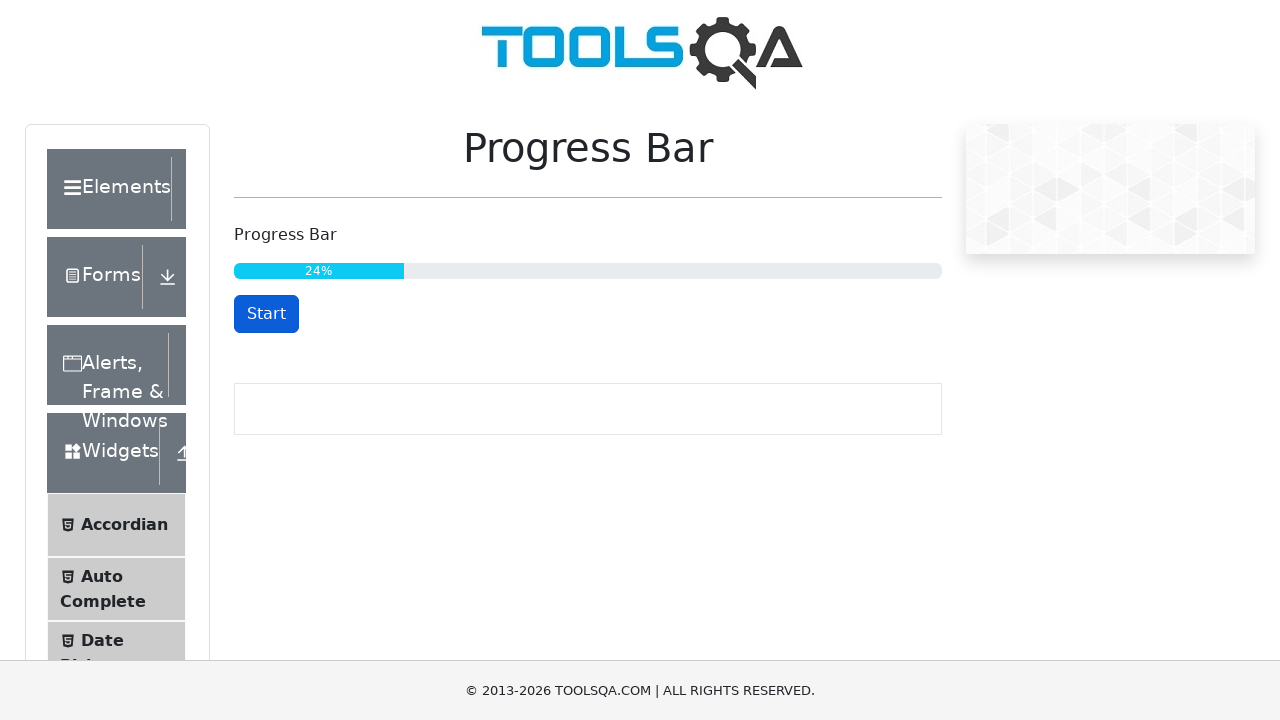